Tests error message when password is empty using page object pattern

Starting URL: https://www.saucedemo.com/

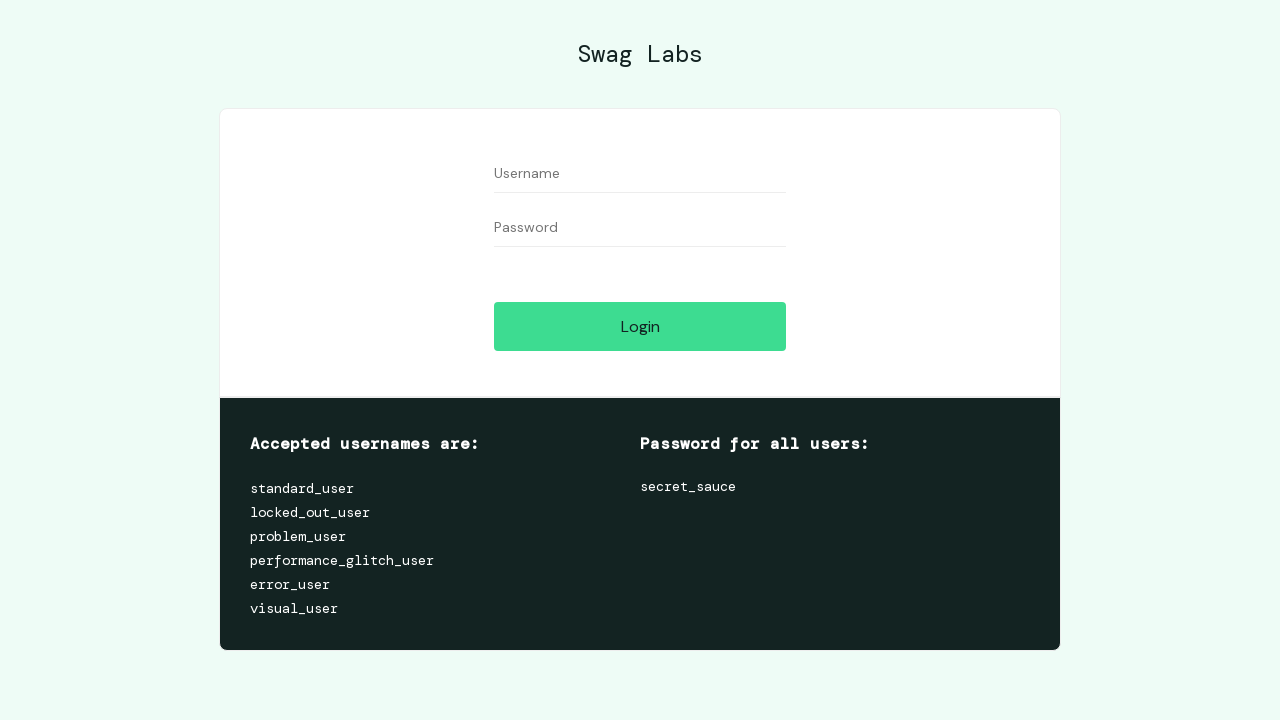

Filled username field with 'Ilze' on #user-name
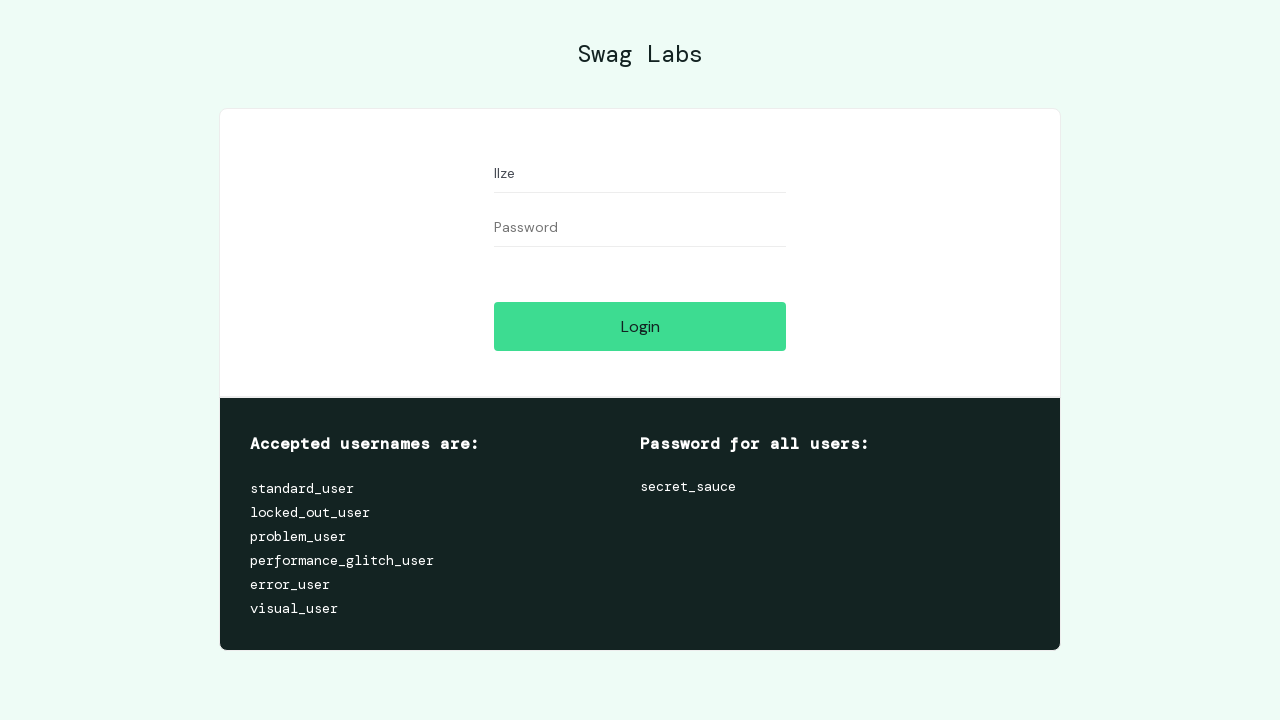

Left password field empty on #password
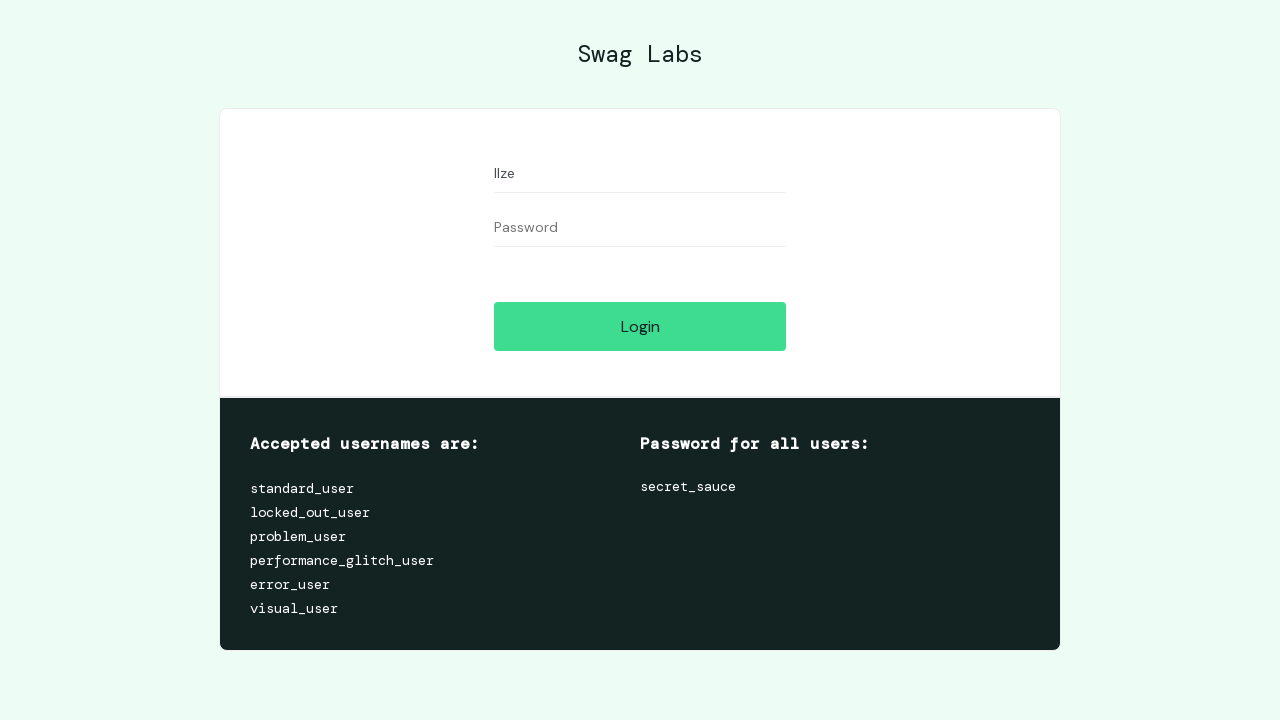

Clicked login button to attempt login with empty password at (640, 326) on #login-button
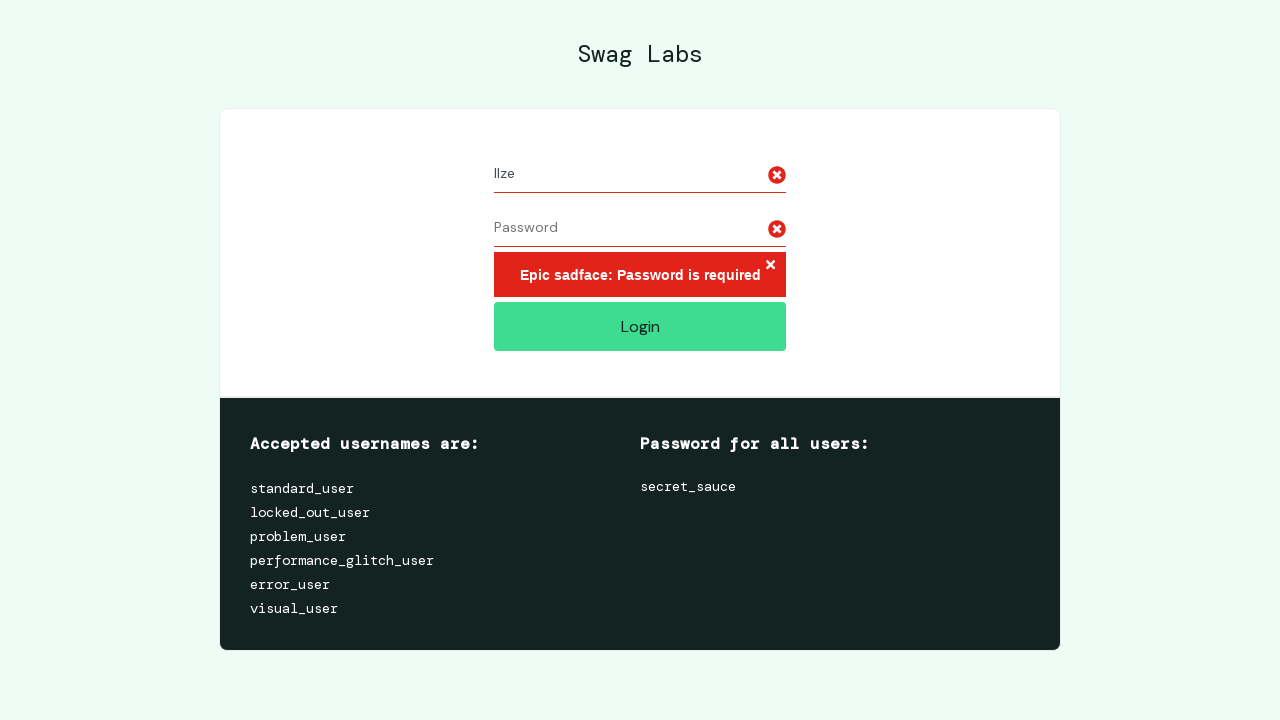

Error message appeared on page
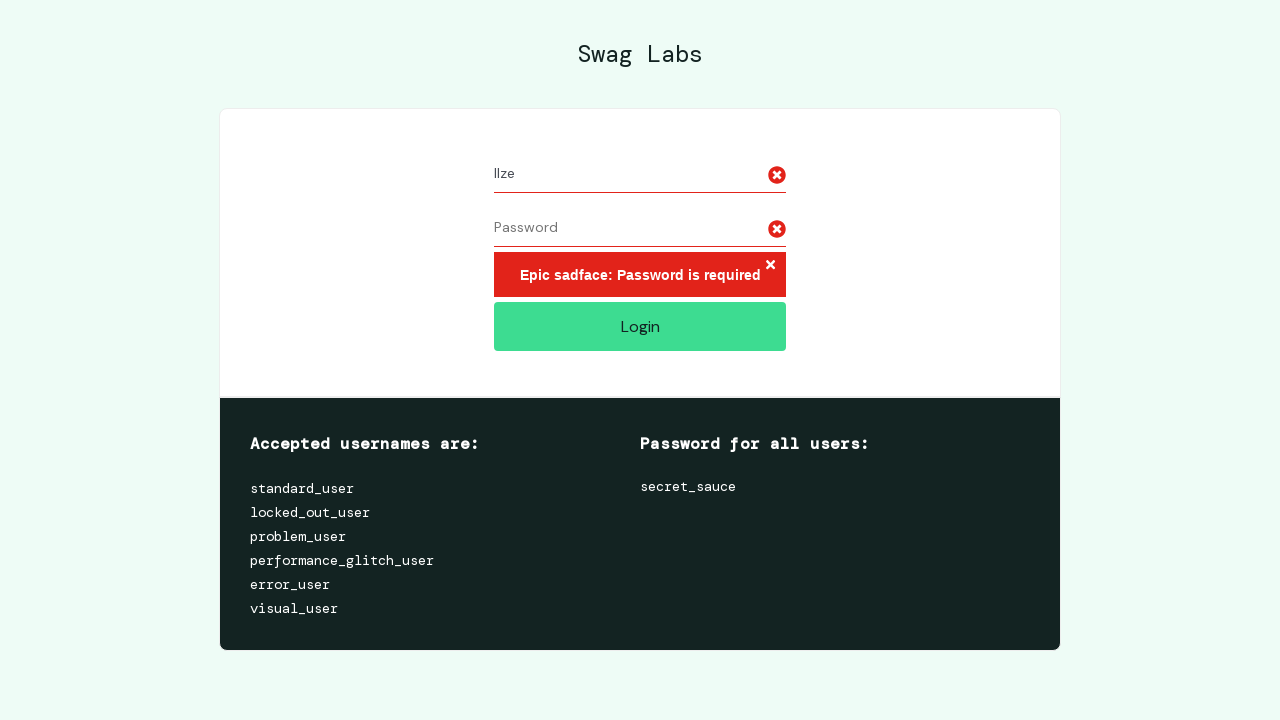

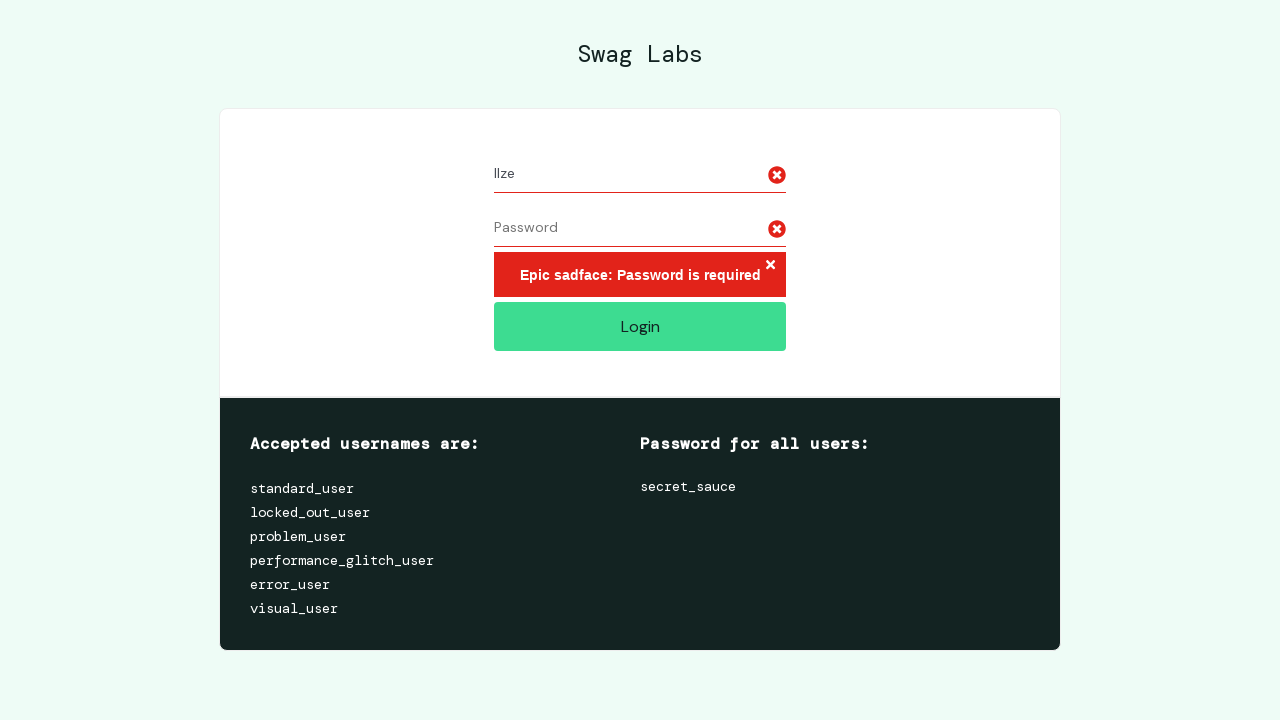